Tests that the browser back button works correctly with filter navigation

Starting URL: https://demo.playwright.dev/todomvc

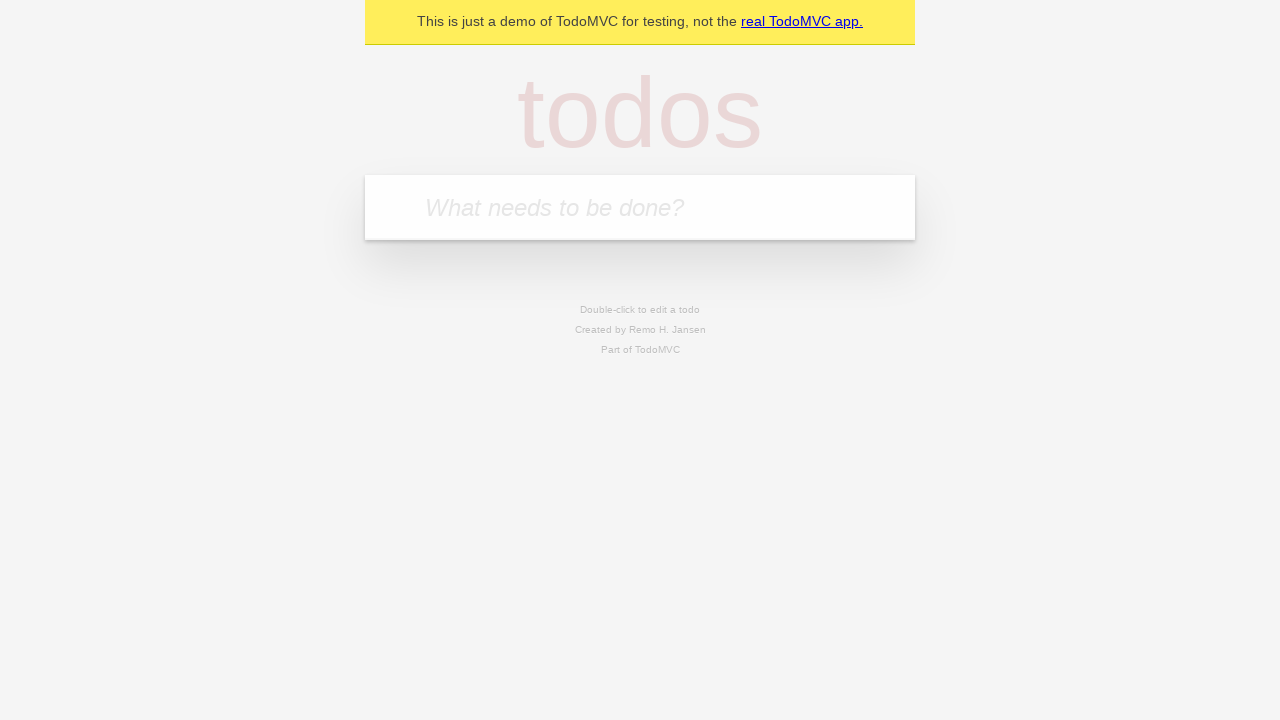

Filled first todo with 'buy some cheese' on internal:attr=[placeholder="What needs to be done?"i]
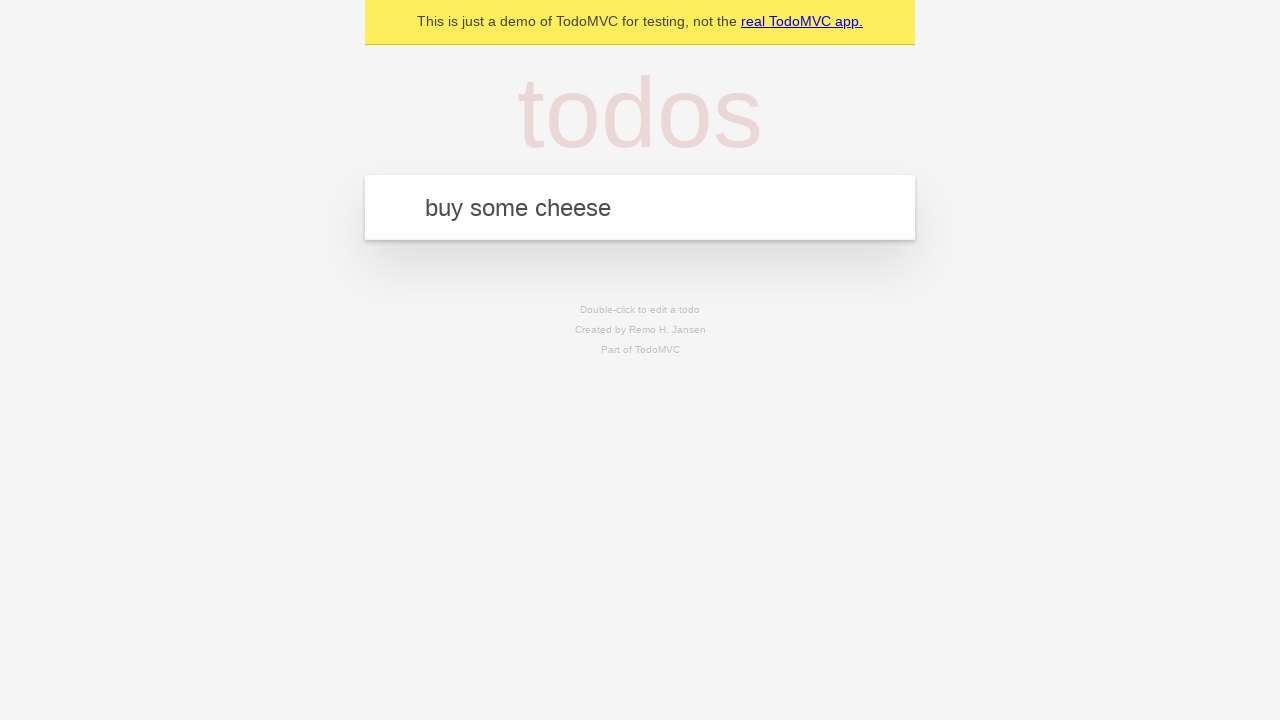

Pressed Enter to add first todo on internal:attr=[placeholder="What needs to be done?"i]
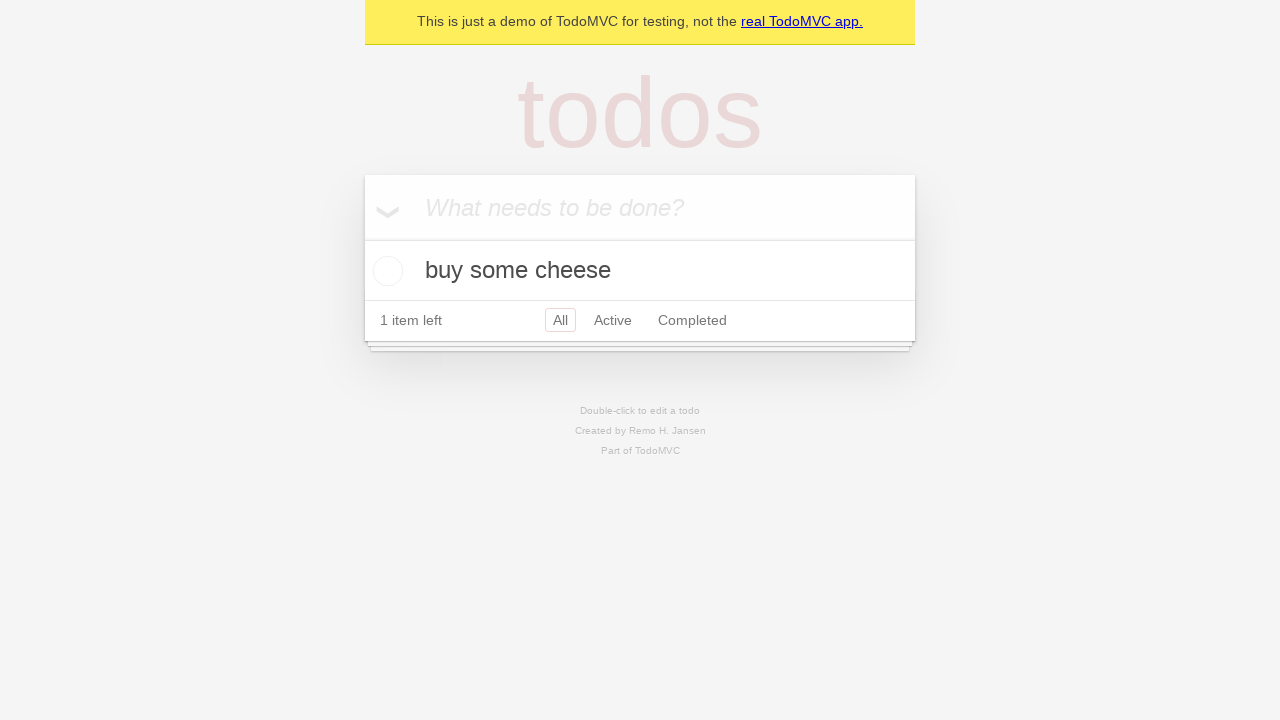

Filled second todo with 'feed the cat' on internal:attr=[placeholder="What needs to be done?"i]
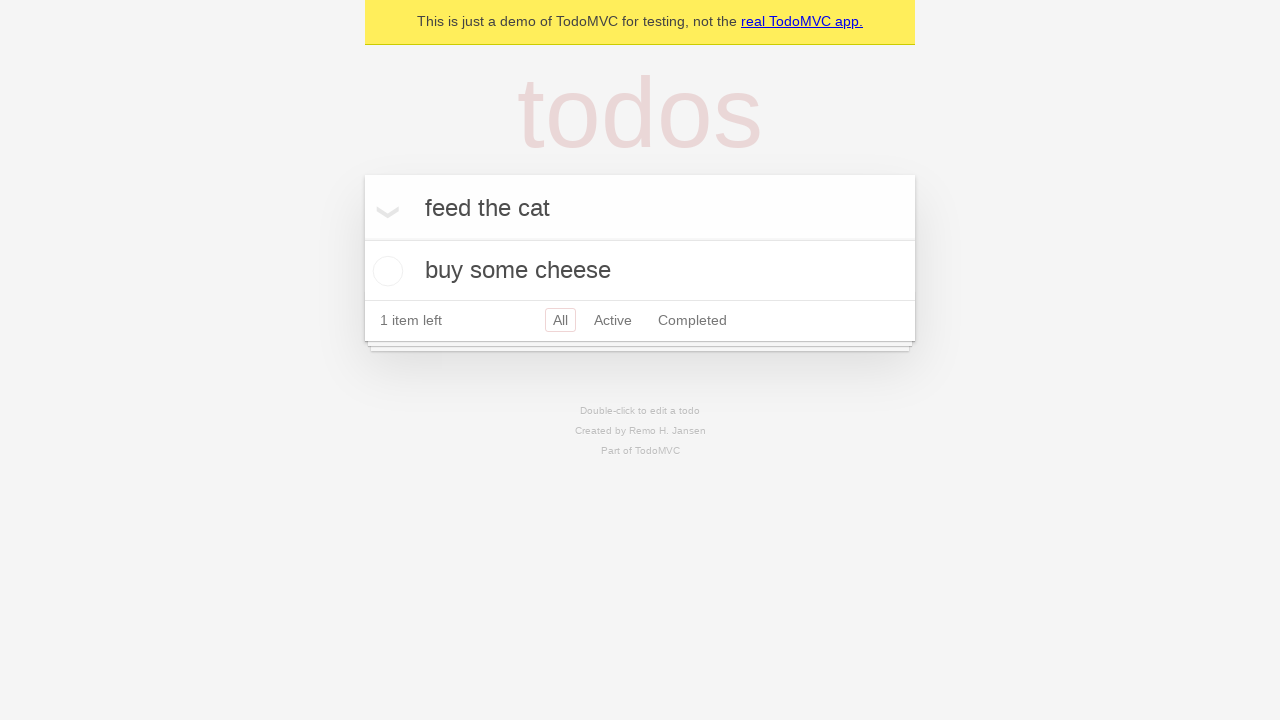

Pressed Enter to add second todo on internal:attr=[placeholder="What needs to be done?"i]
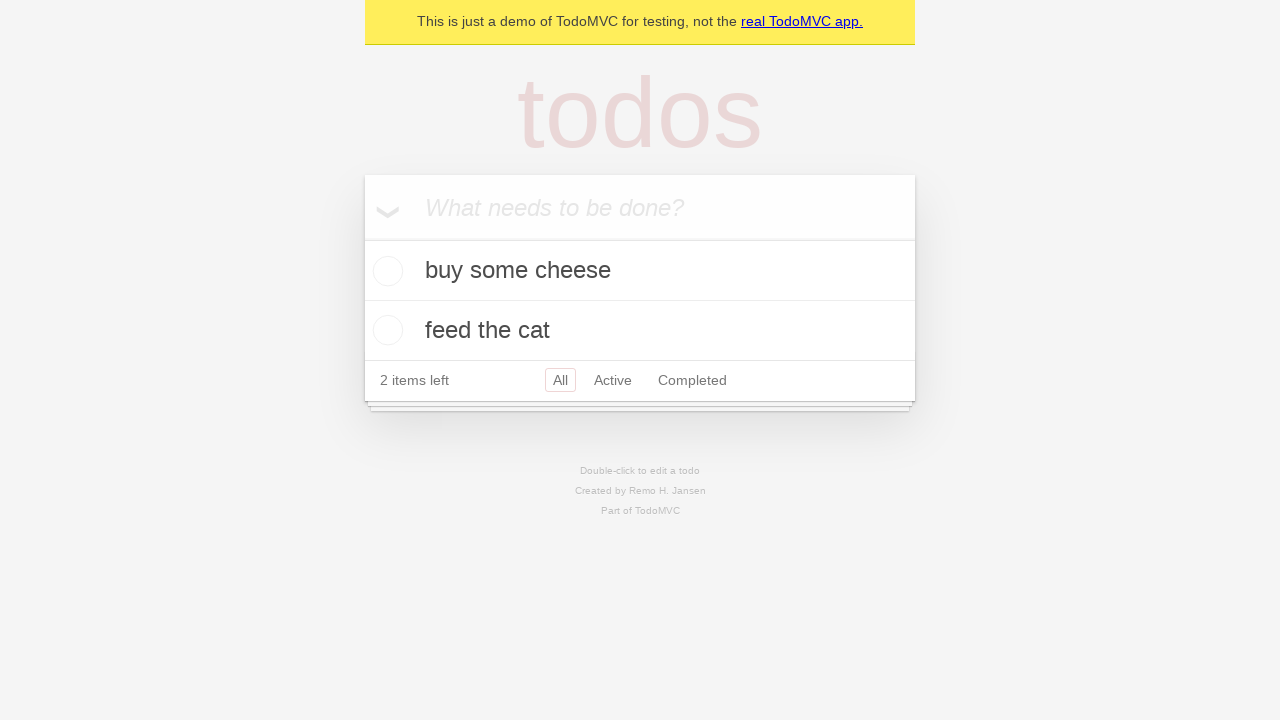

Filled third todo with 'book a doctors appointment' on internal:attr=[placeholder="What needs to be done?"i]
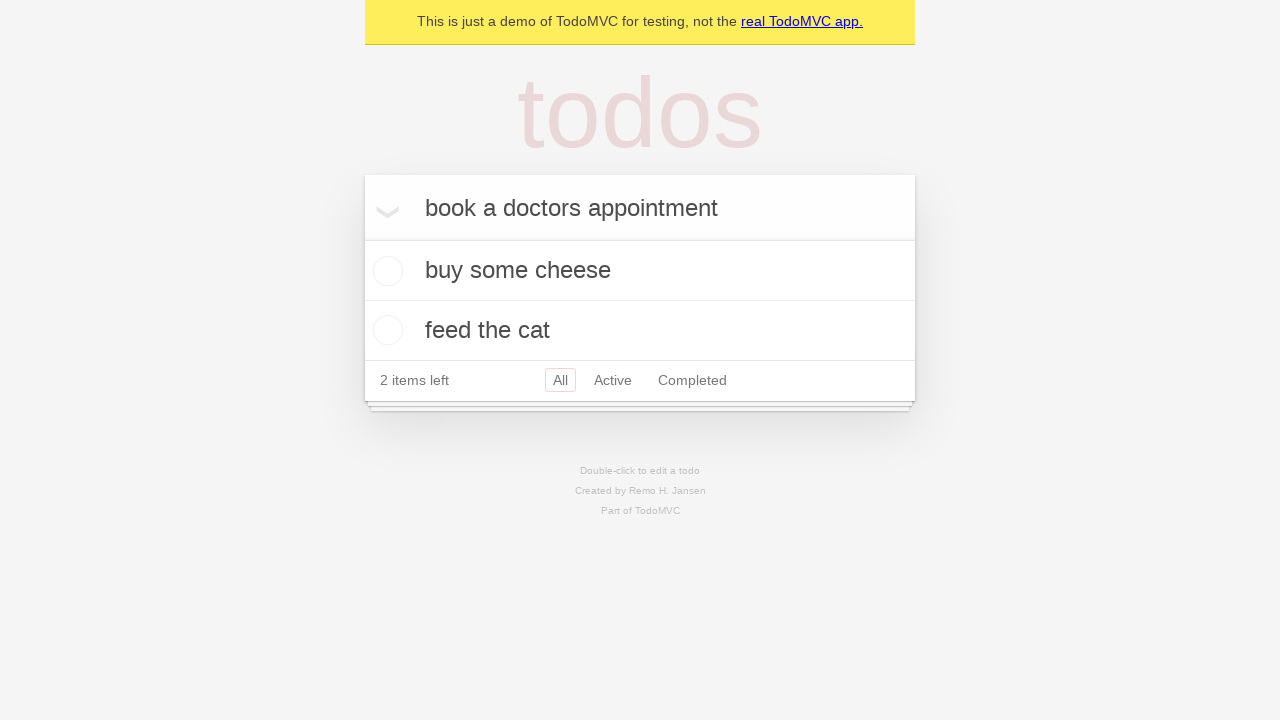

Pressed Enter to add third todo on internal:attr=[placeholder="What needs to be done?"i]
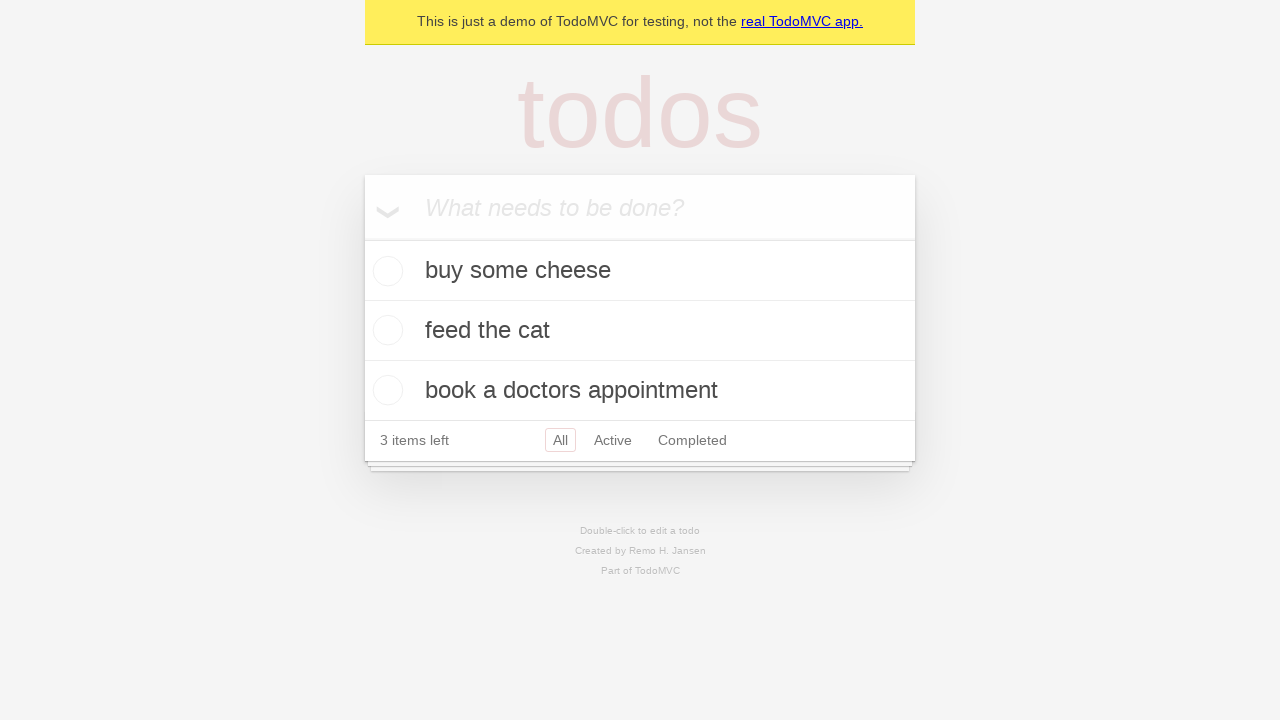

Checked the second todo item (feed the cat) at (385, 330) on internal:testid=[data-testid="todo-item"s] >> nth=1 >> internal:role=checkbox
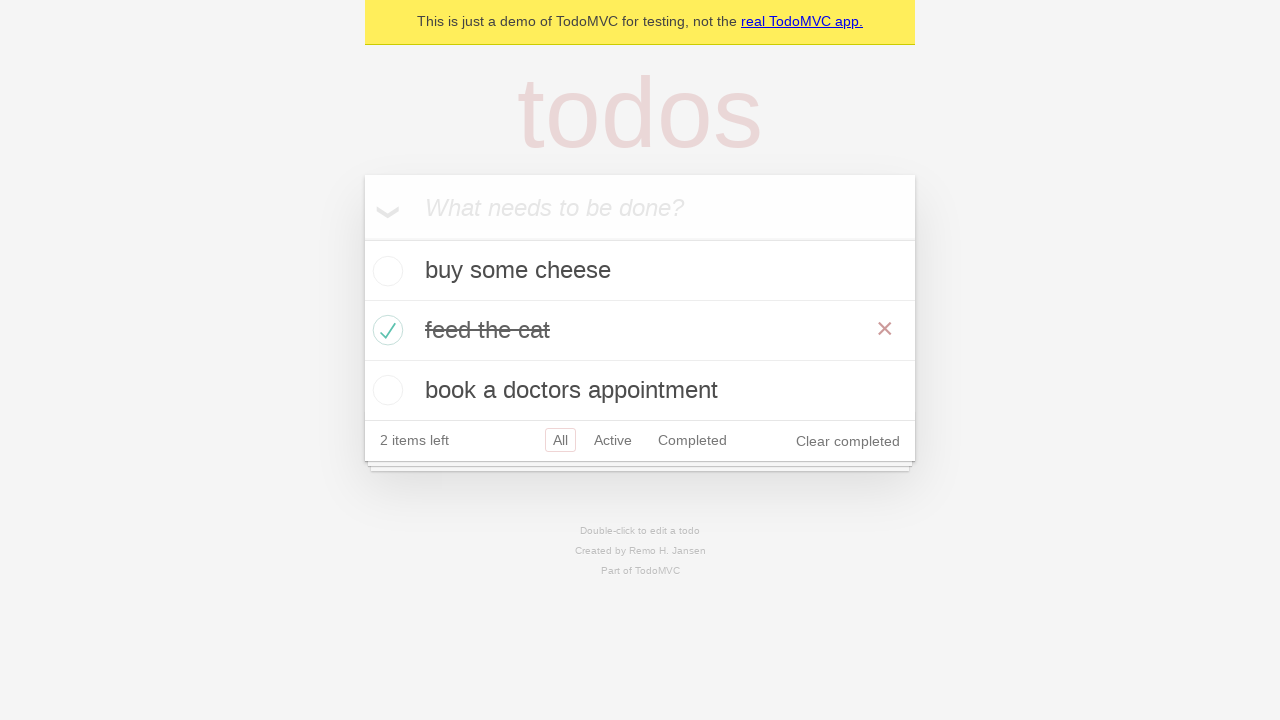

Clicked All filter at (560, 440) on internal:role=link[name="All"i]
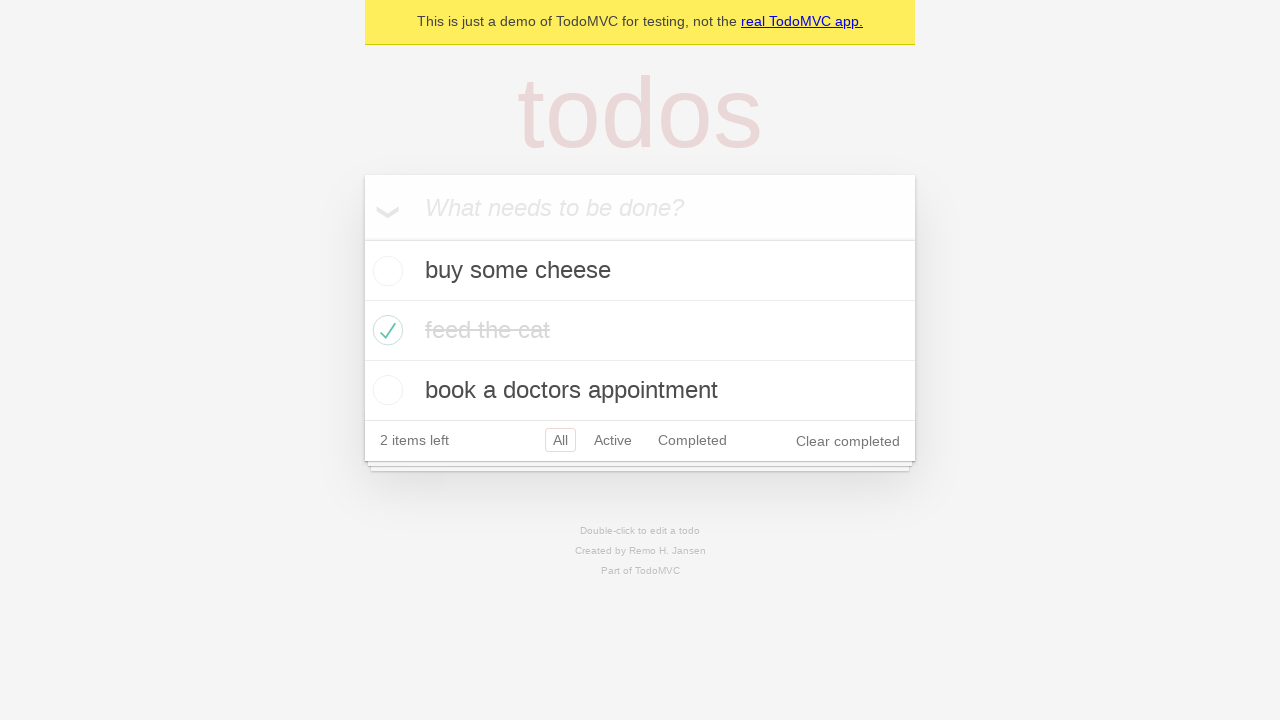

Clicked Active filter at (613, 440) on internal:role=link[name="Active"i]
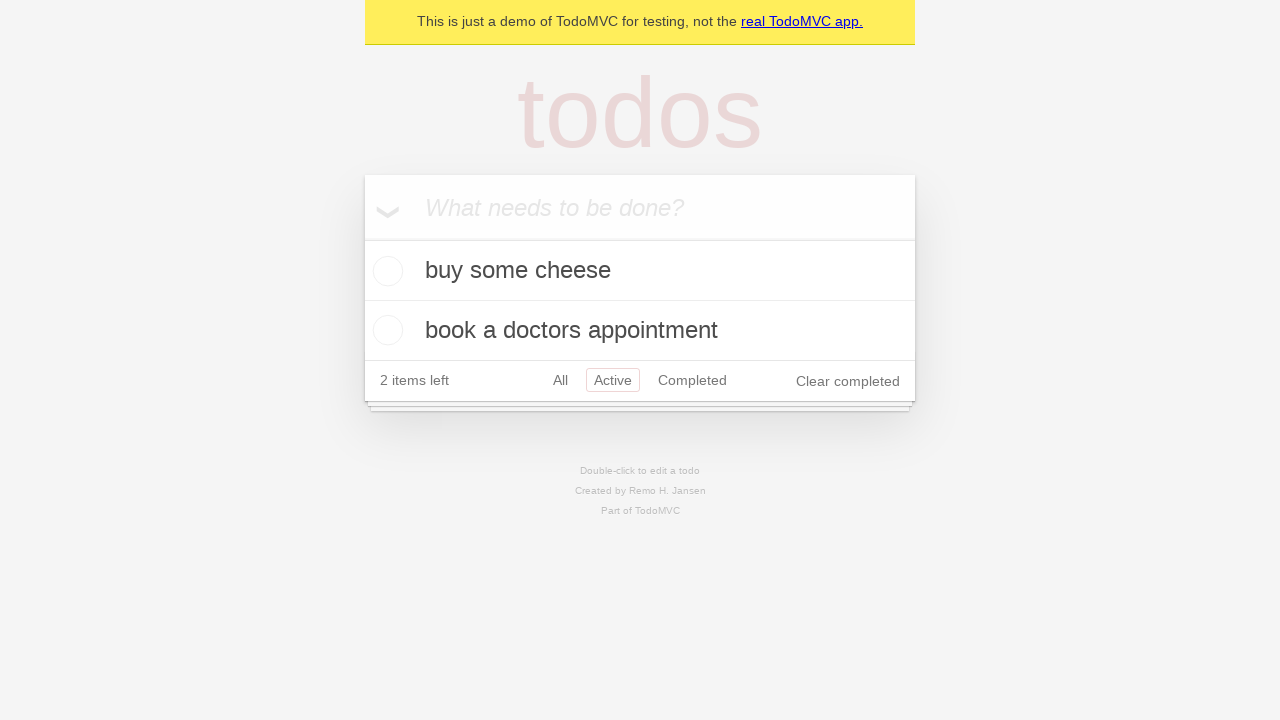

Clicked Completed filter at (692, 380) on internal:role=link[name="Completed"i]
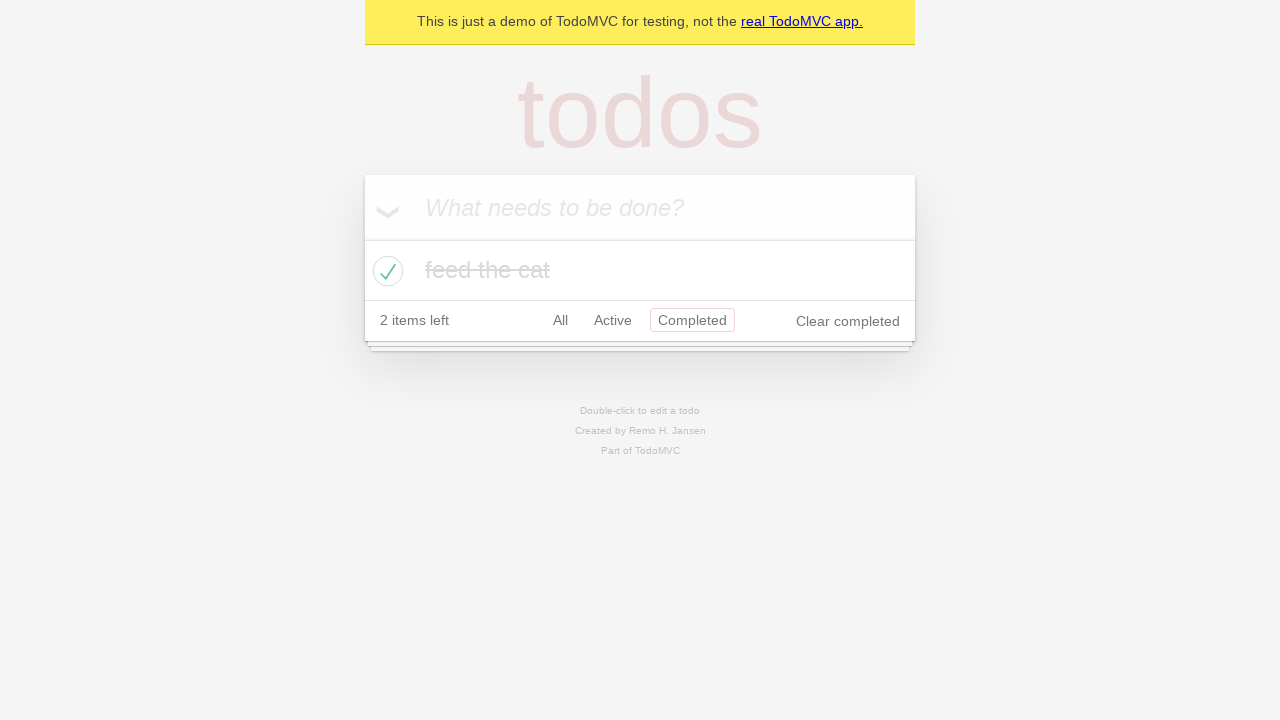

Navigated back using browser back button (should return to Active filter)
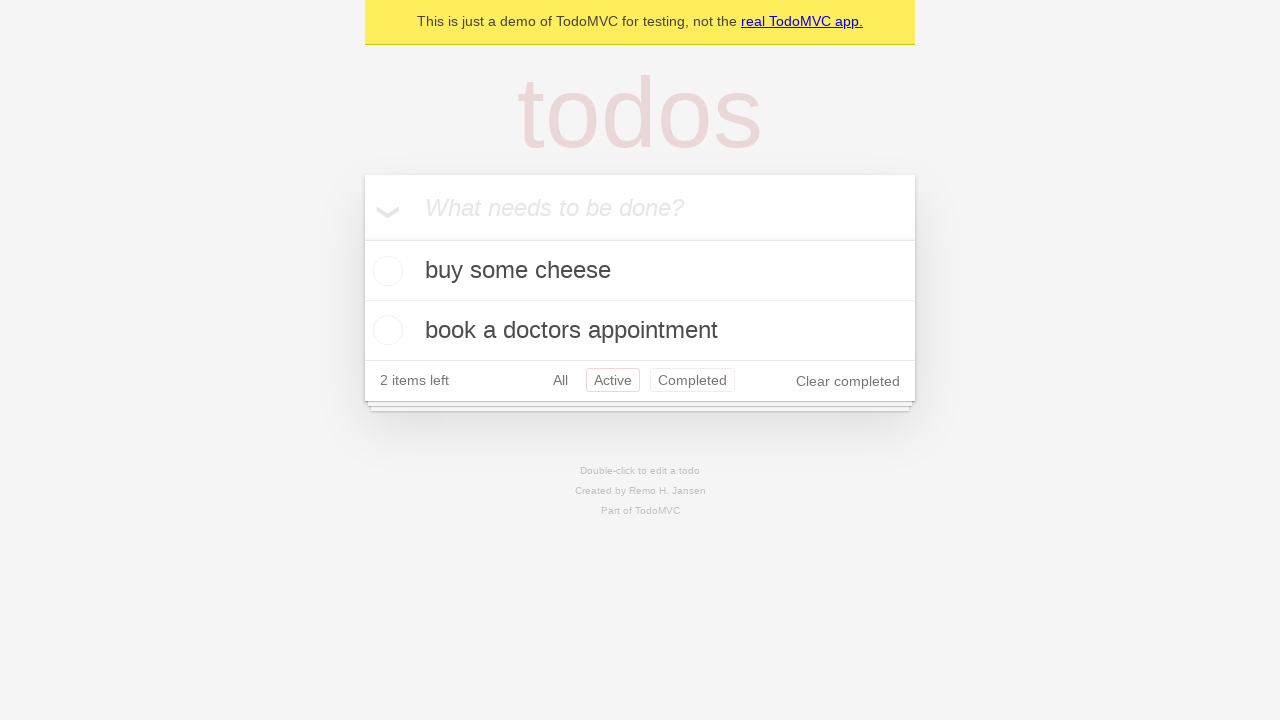

Navigated back using browser back button (should return to All filter)
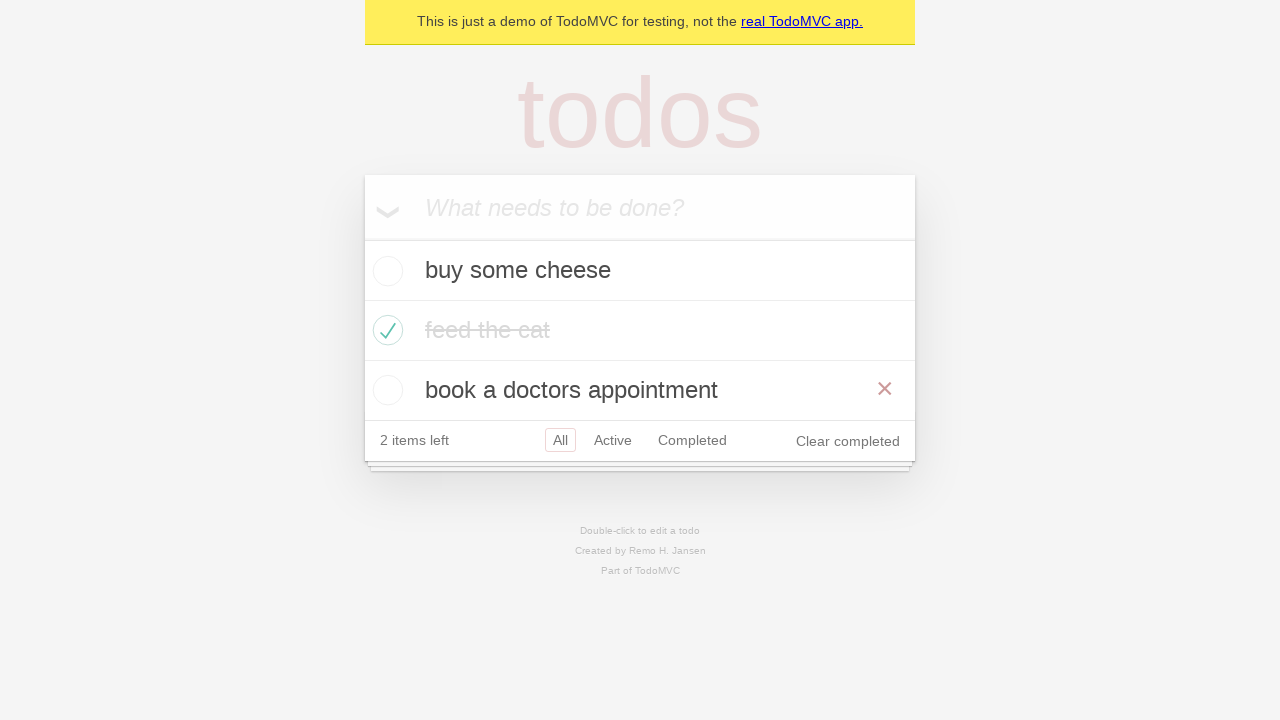

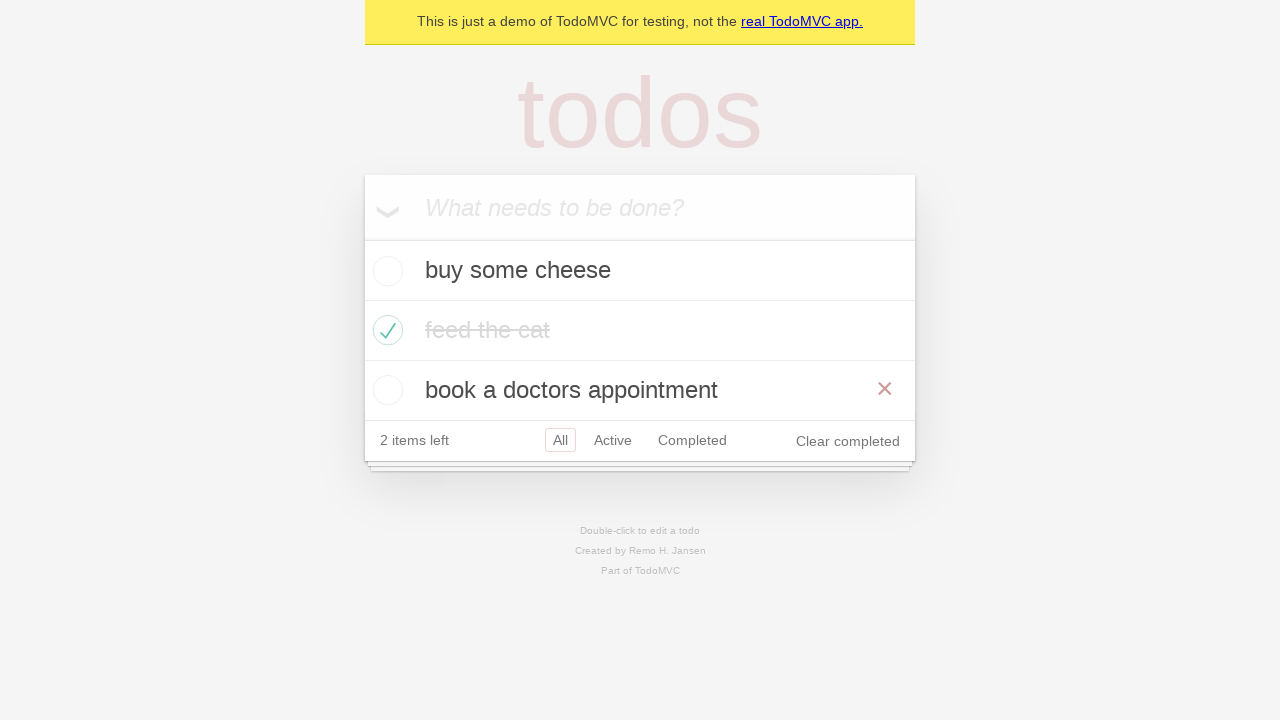